Tests Python.org search functionality by searching for "PySimpleGUI" and verifying that no results are found

Starting URL: http://www.python.org/

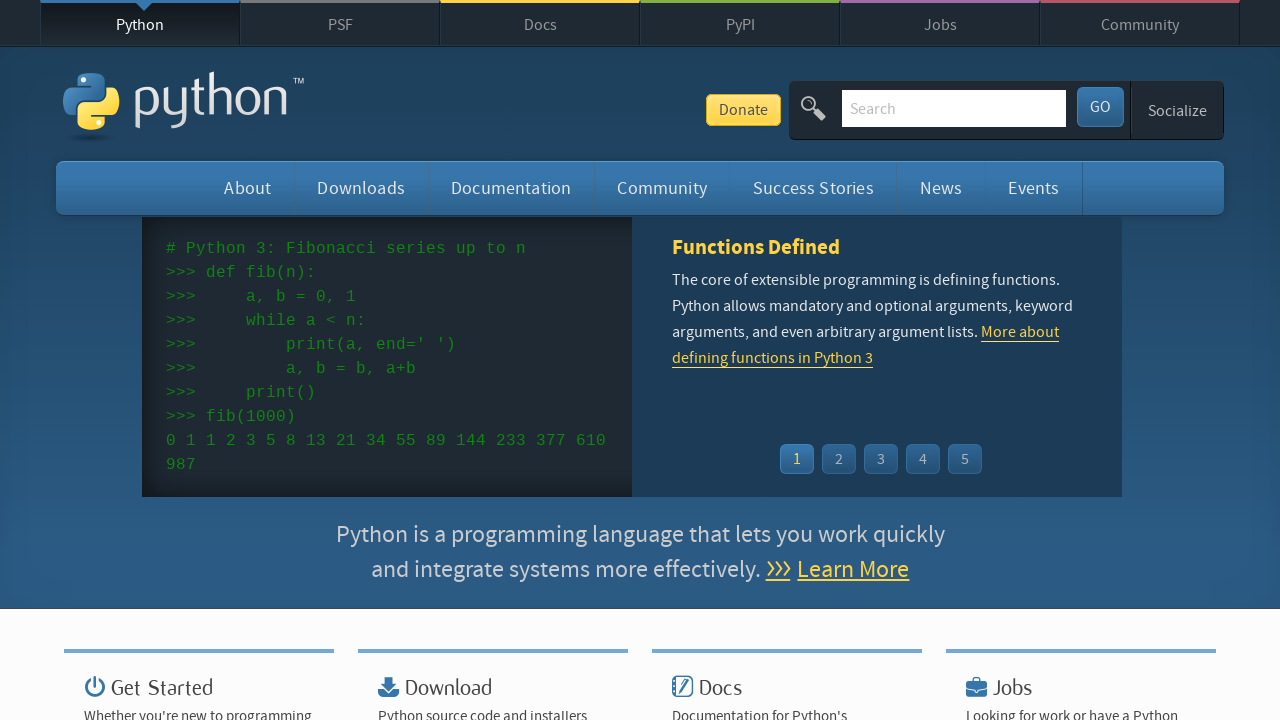

Verified page title contains 'Python'
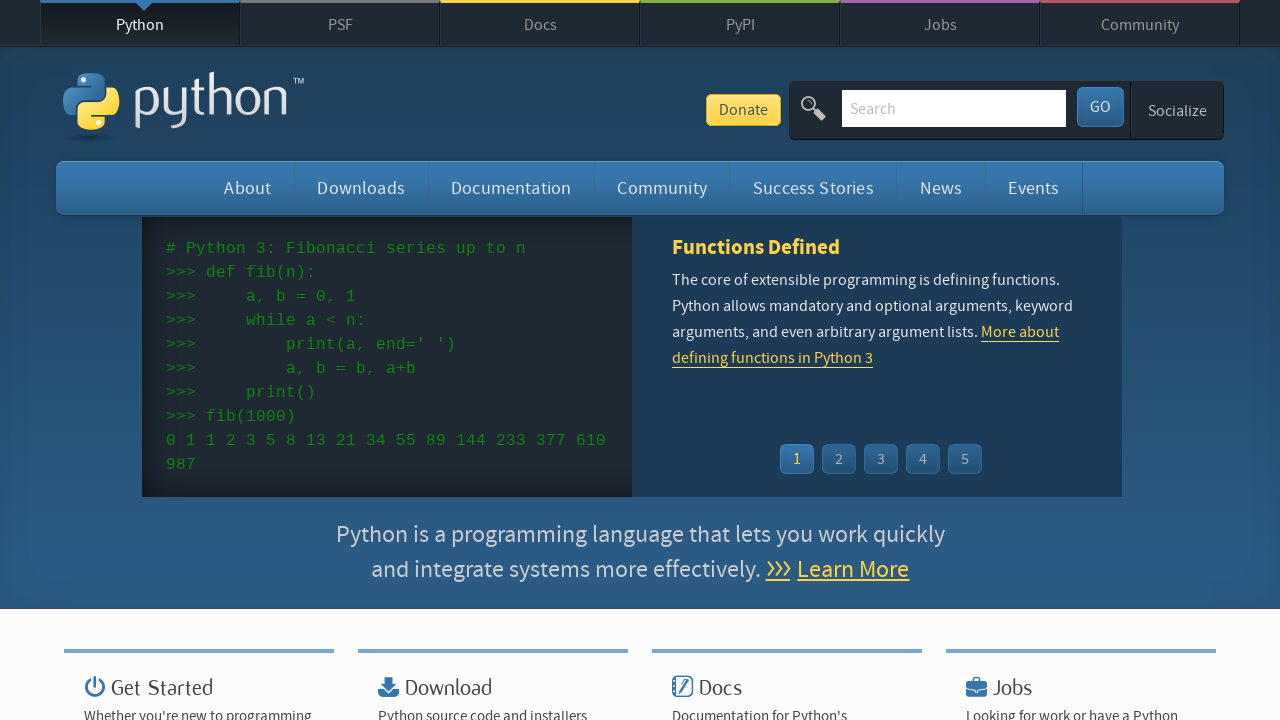

Located and cleared search field on #id-search-field
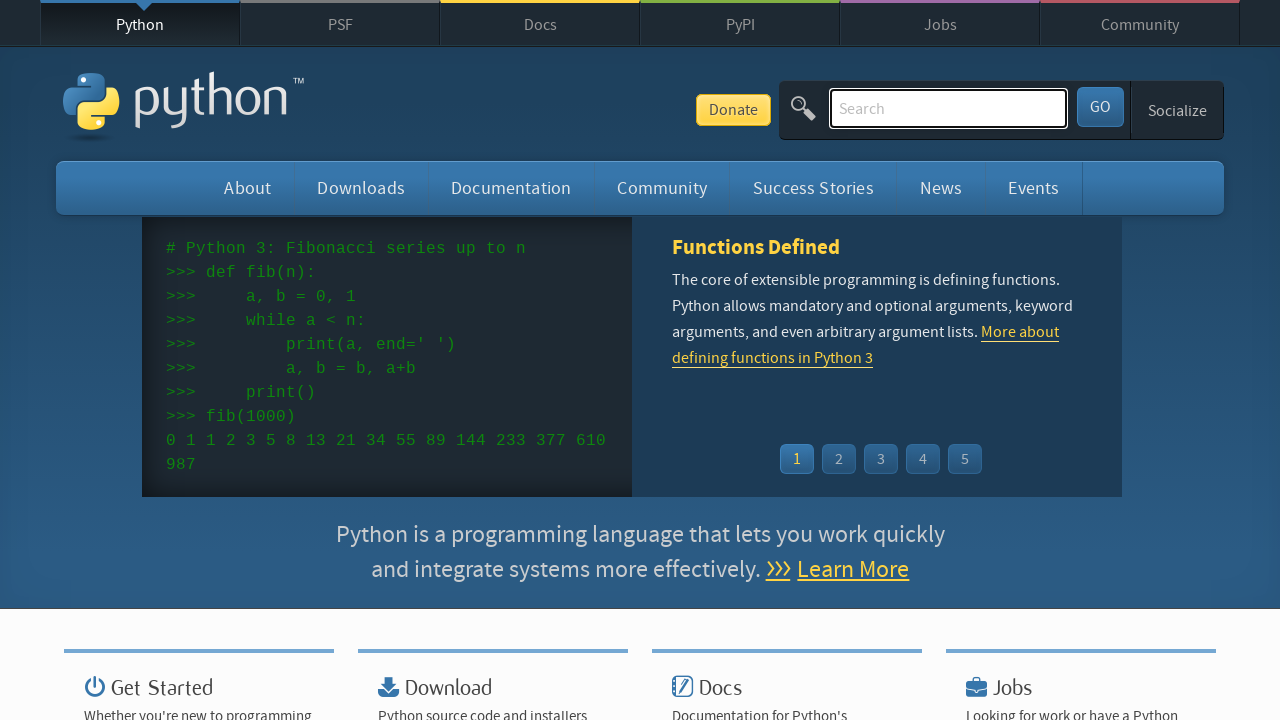

Filled search field with 'PySimpleGUI' on #id-search-field
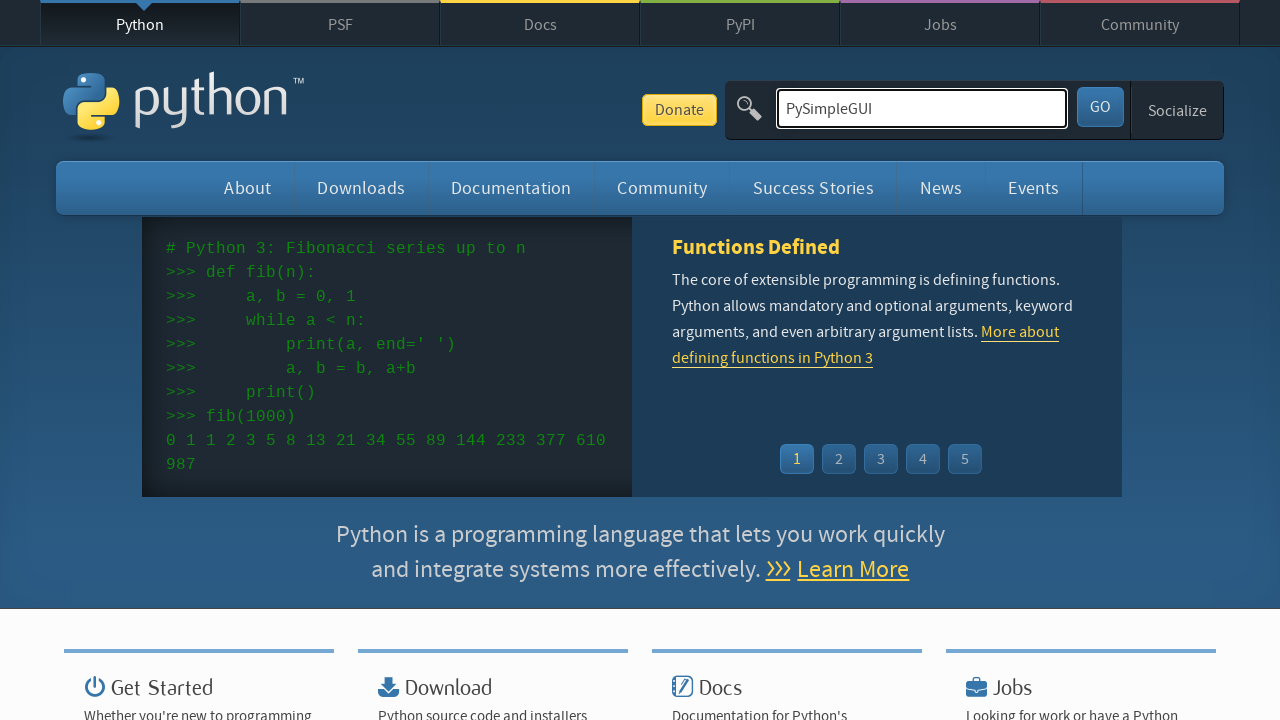

Submitted search by pressing Enter on #id-search-field
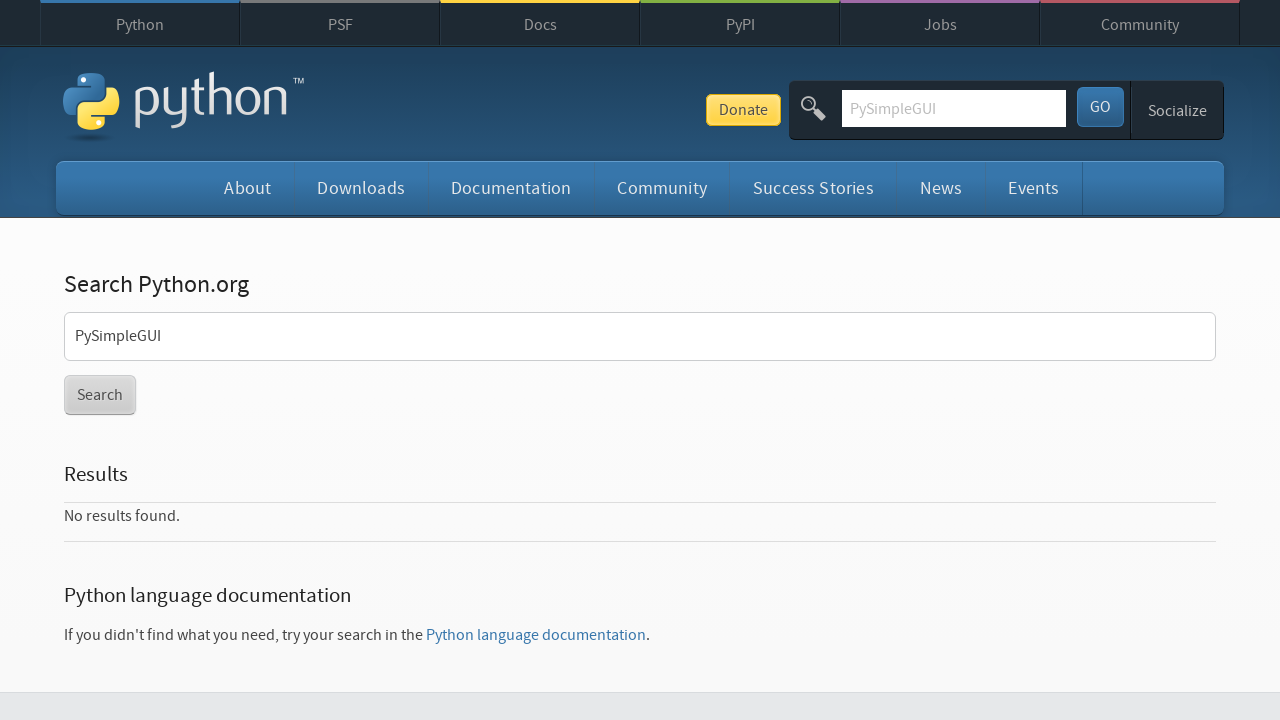

Waited for page to reach networkidle state
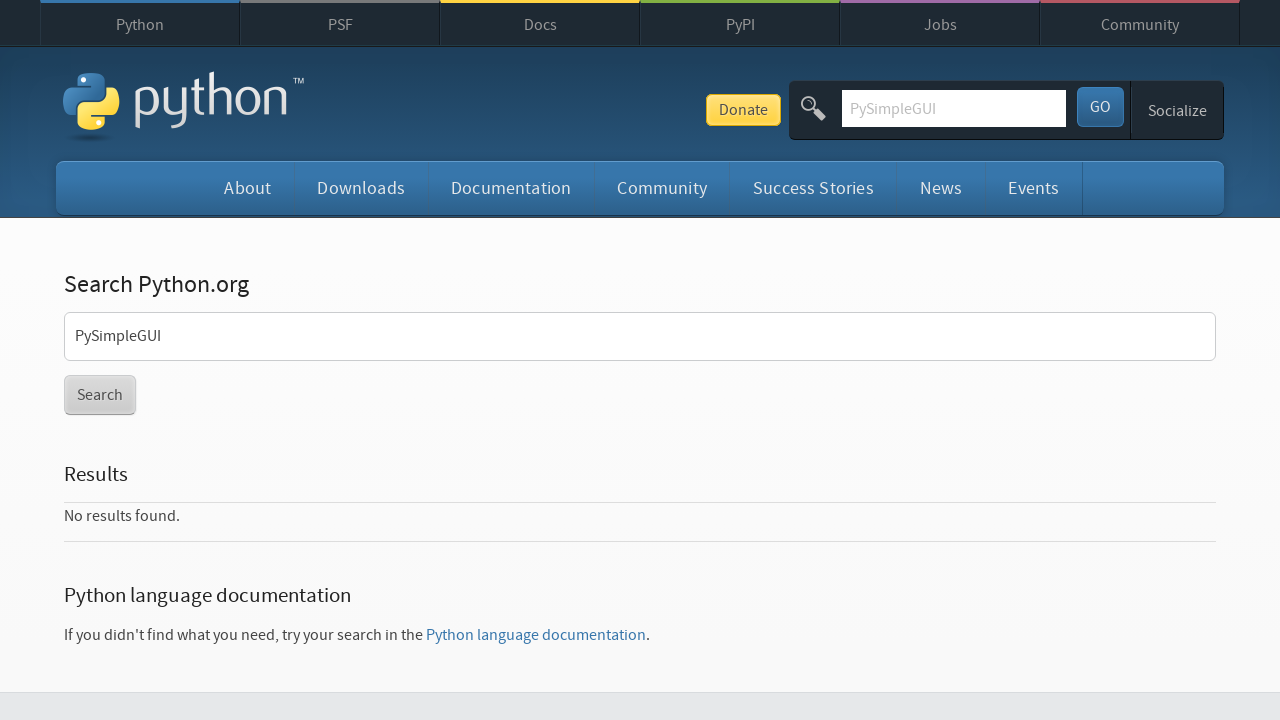

Verified 'No results found.' message appears on page
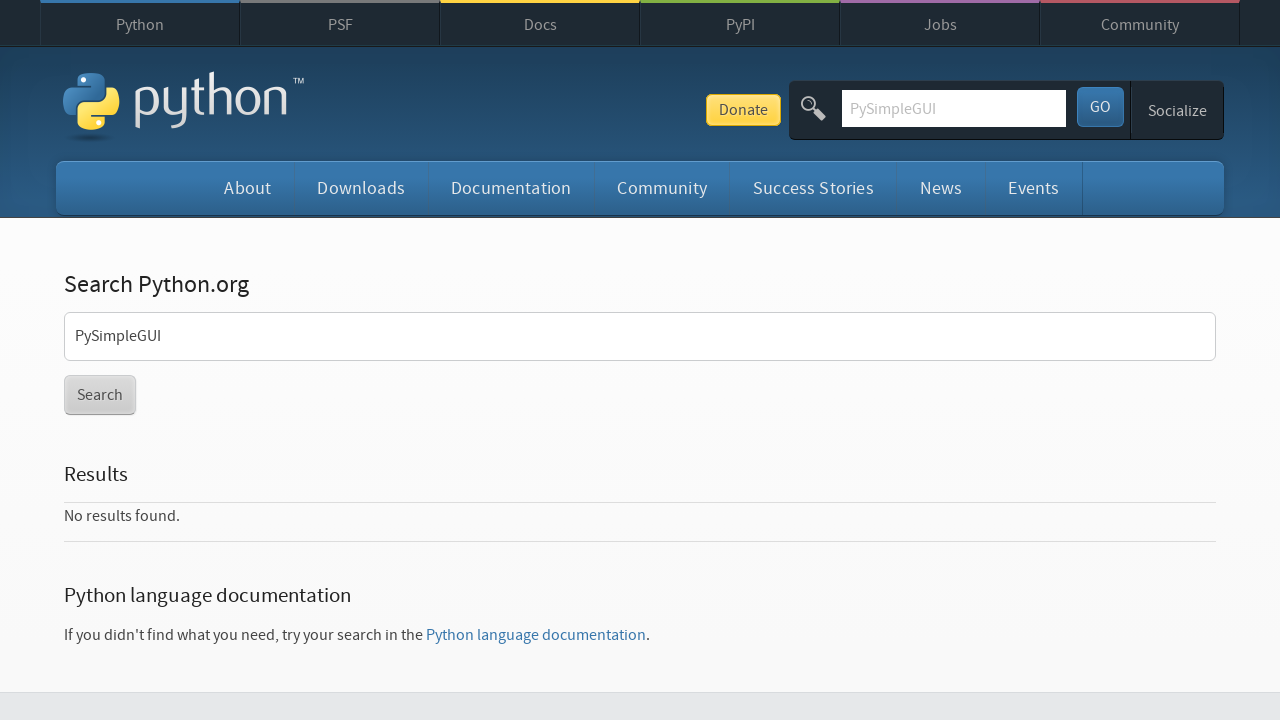

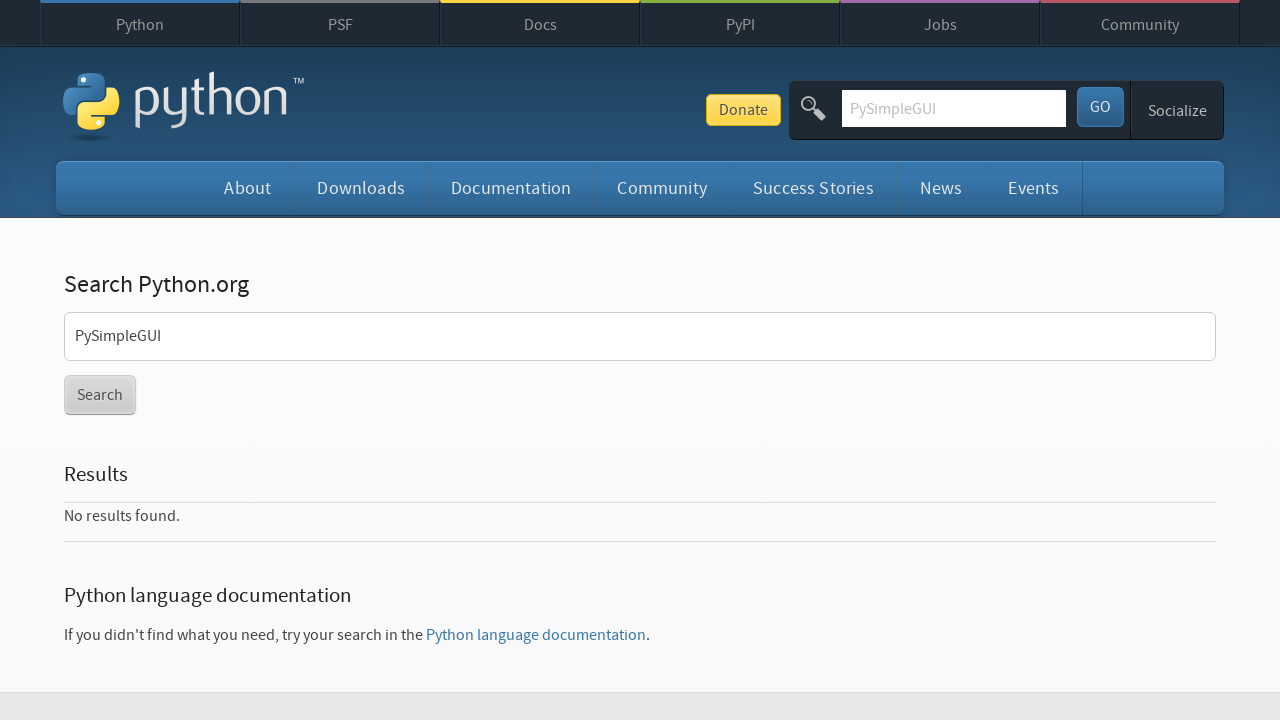